Tests that the registration form is properly displayed after clicking registration link

Starting URL: https://b2c.passport.rt.ru/account_b2c/page

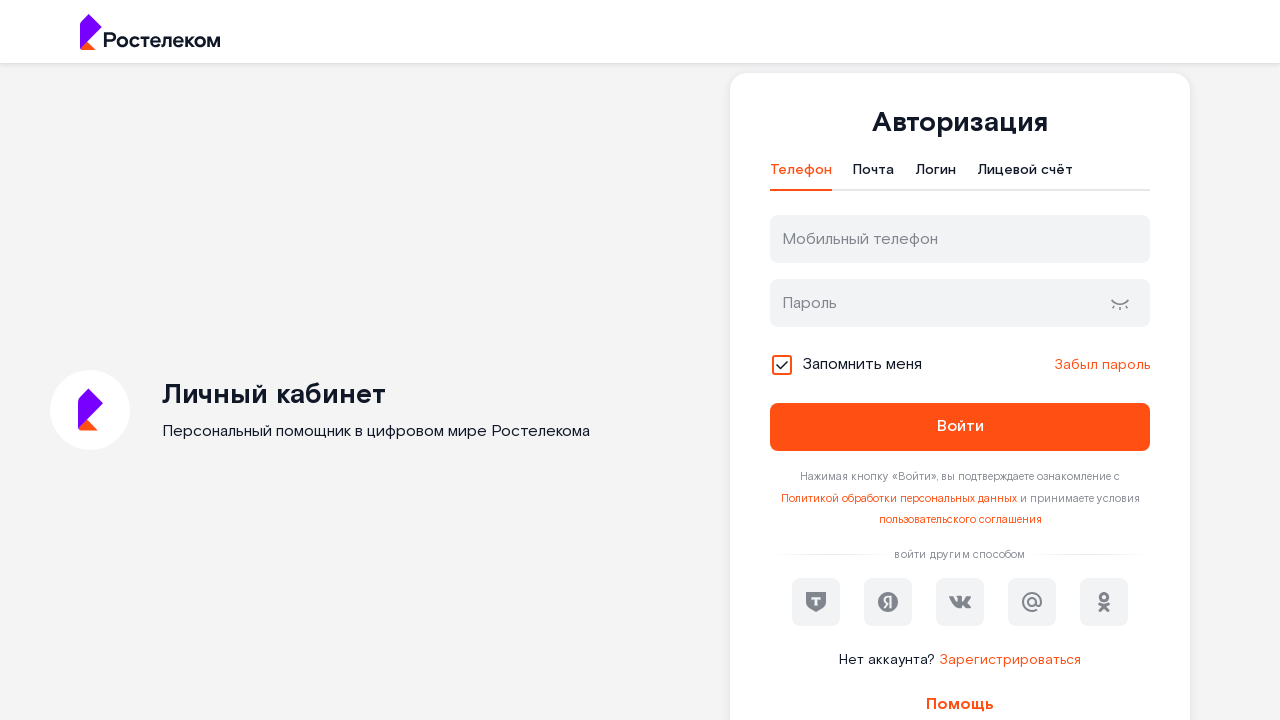

Clicked registration link at (1010, 660) on xpath=//*[@id="kc-register"]
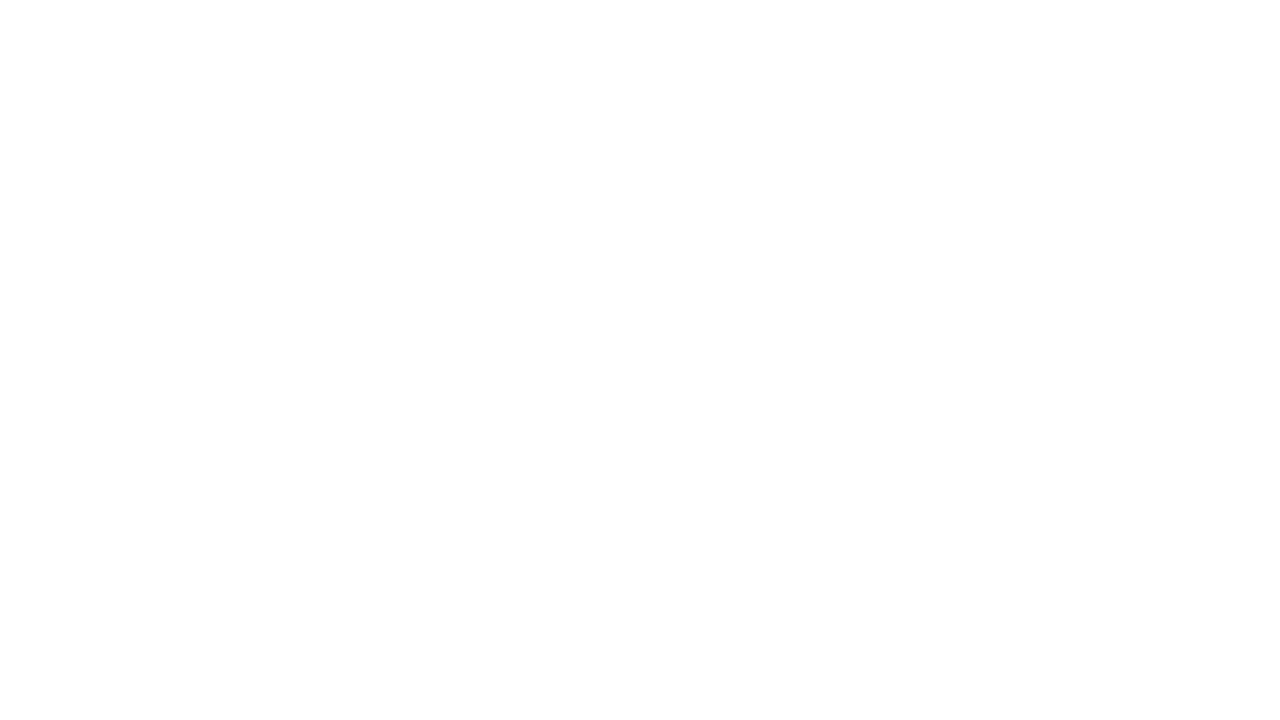

Registration form header loaded and displayed
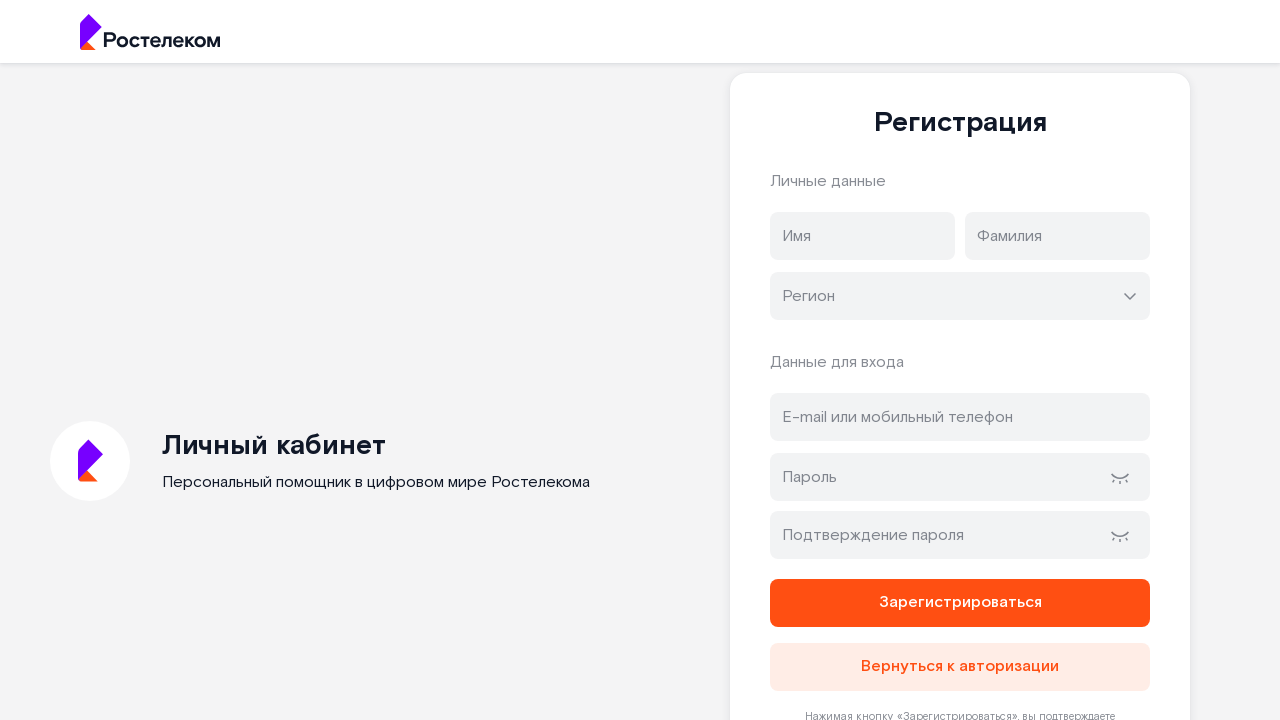

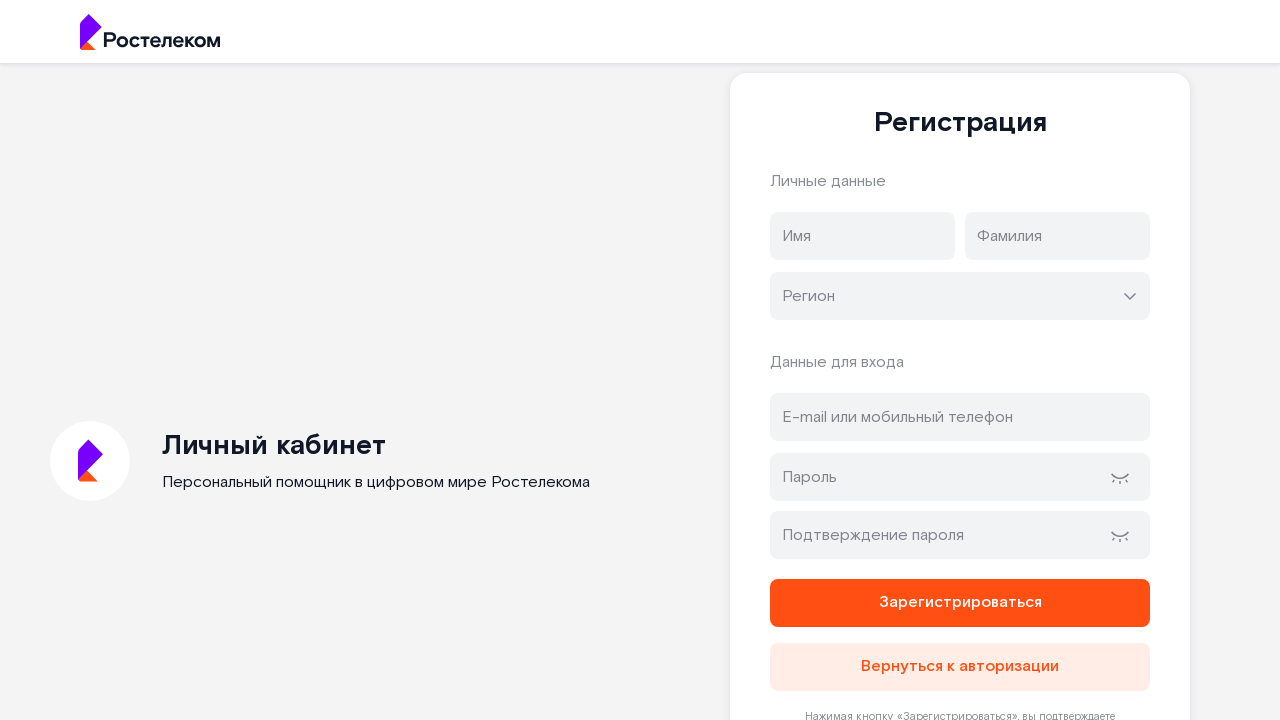